Counts and verifies the number of images on the homepage

Starting URL: https://www.solilamba.com/

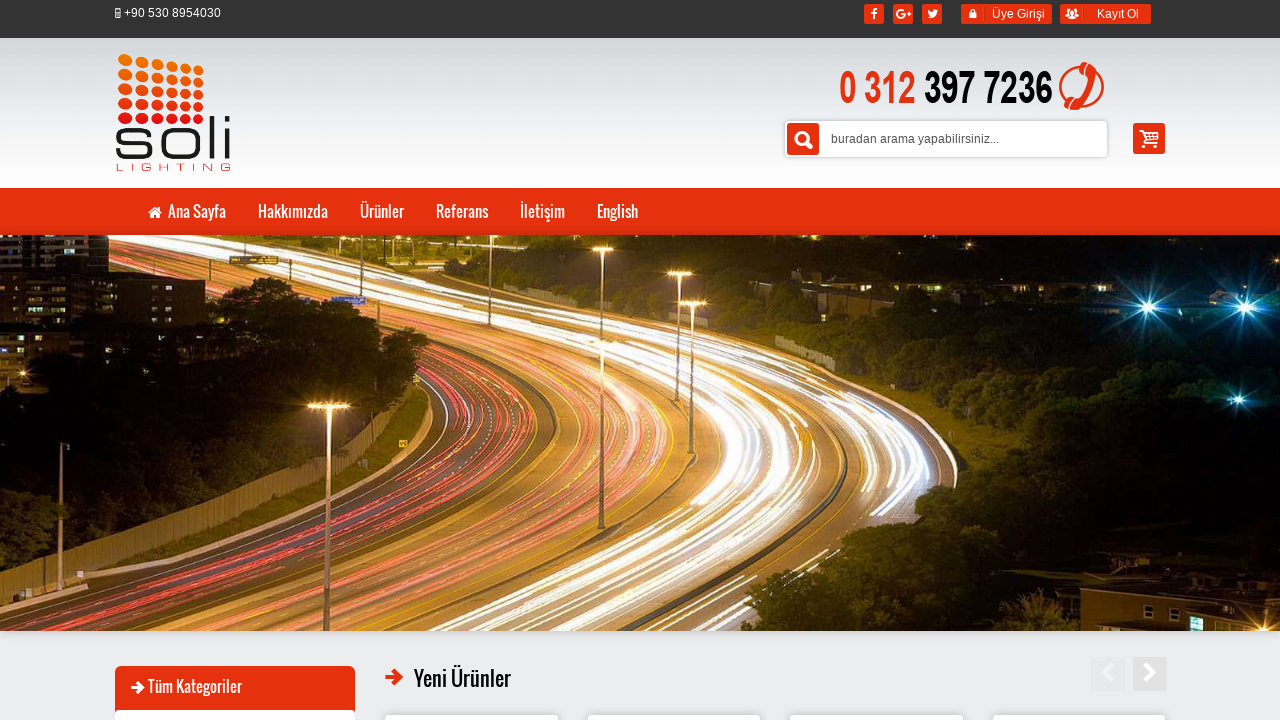

Navigated to https://www.solilamba.com/
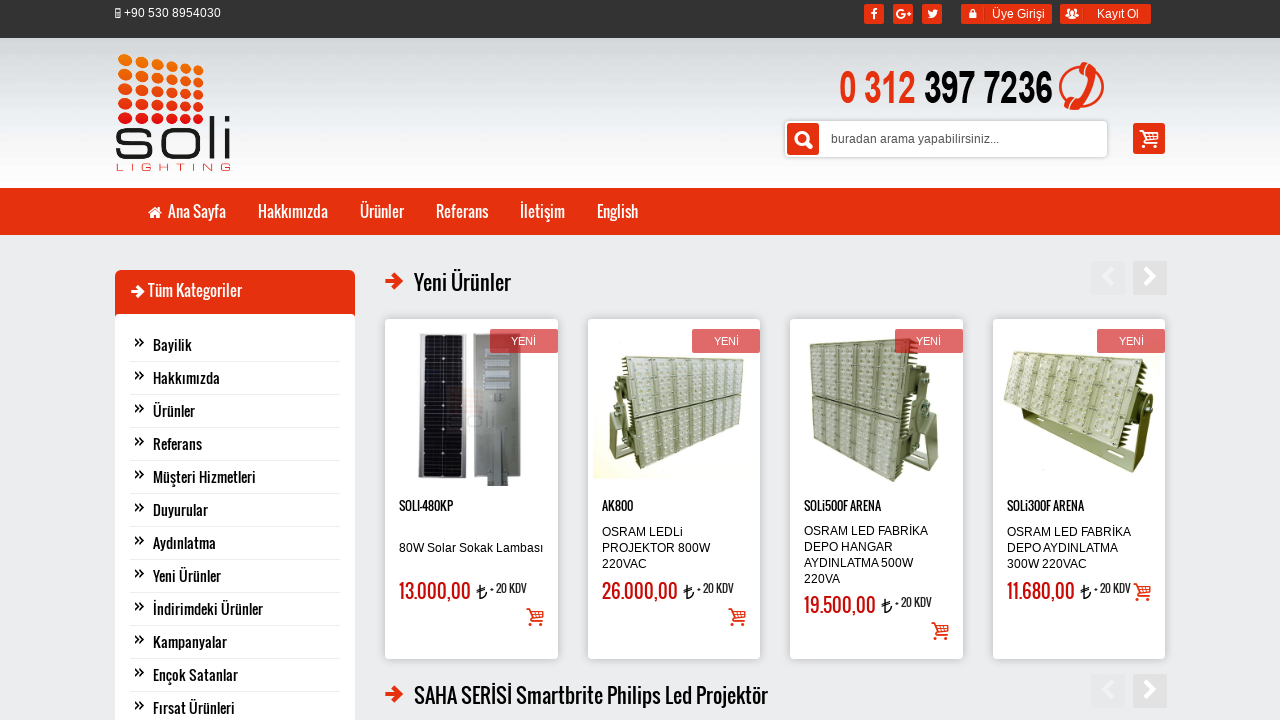

Located all img elements on homepage
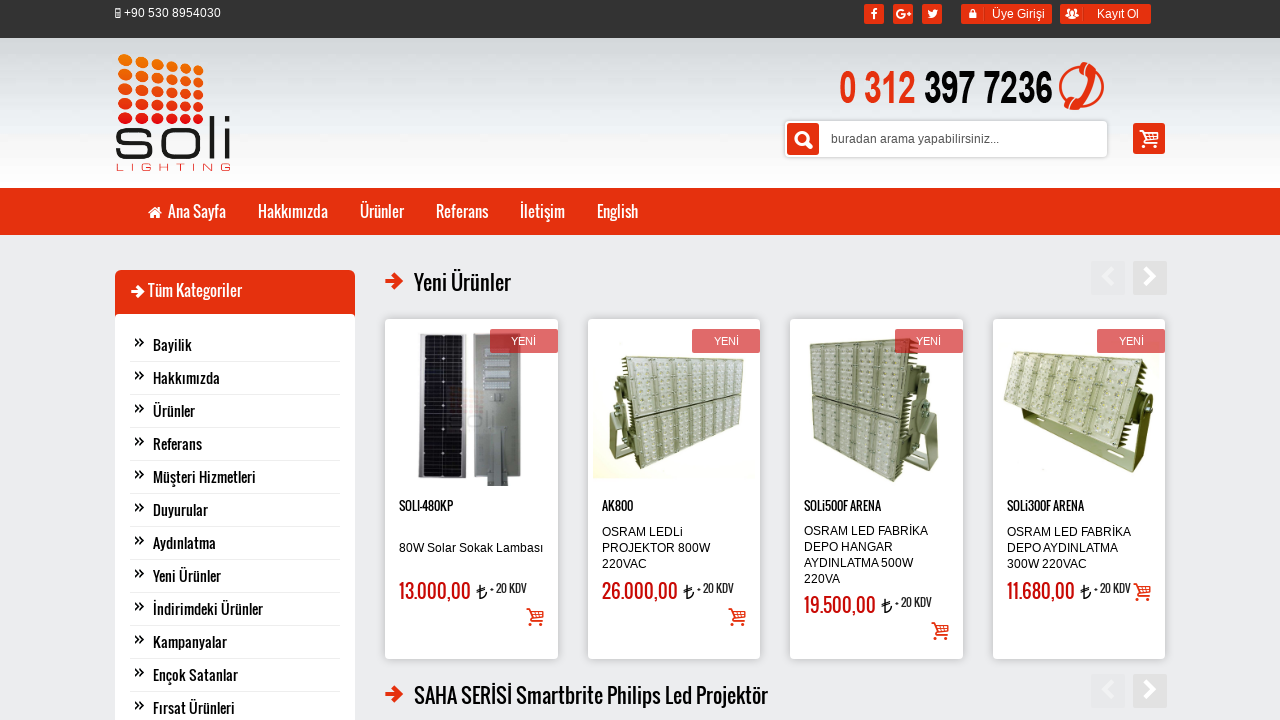

Verified image count: 93 images found on homepage
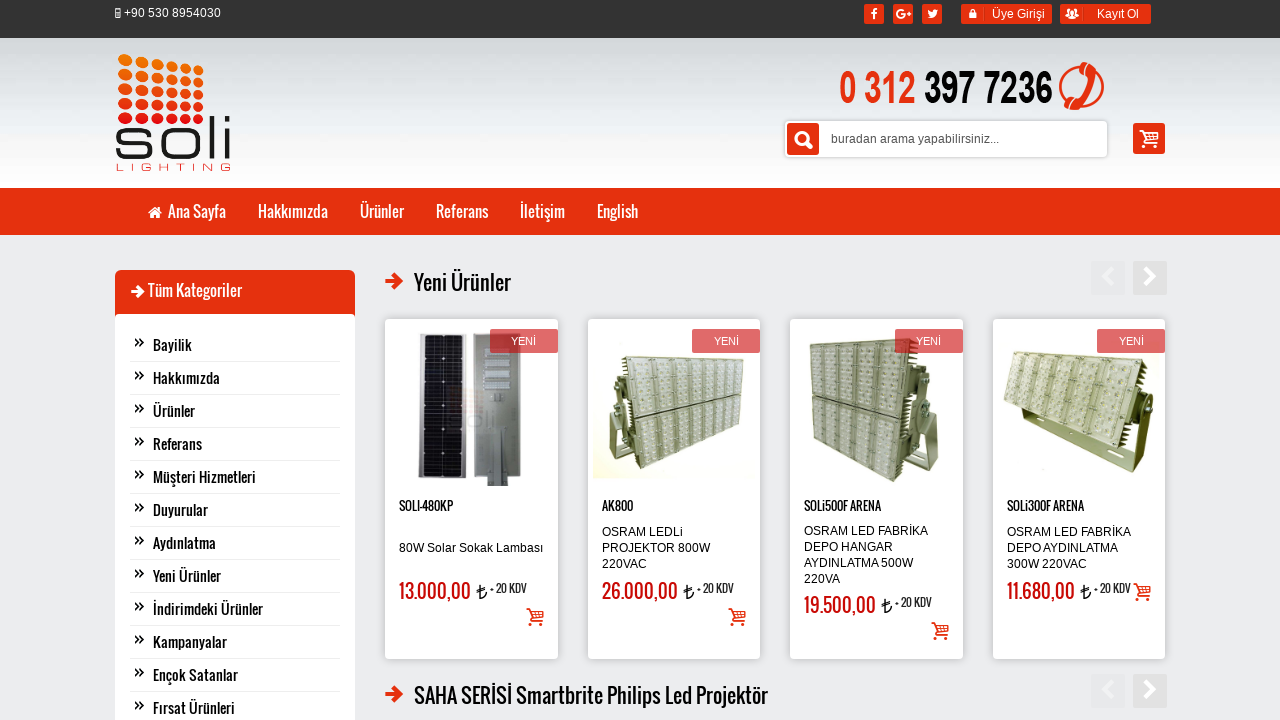

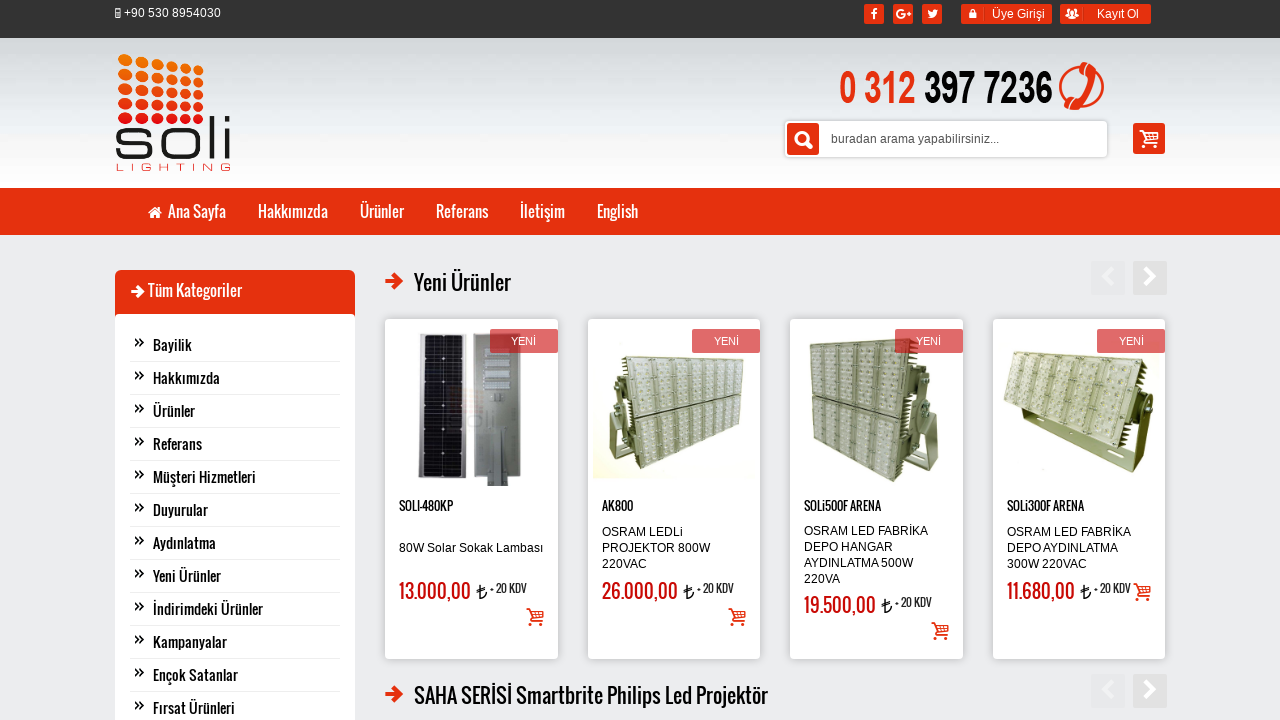